Tests browser navigation functionality including navigating to a second page, using browser back/forward buttons, and refreshing the page on the demoqa.com website.

Starting URL: https://demoqa.com/browser-windows

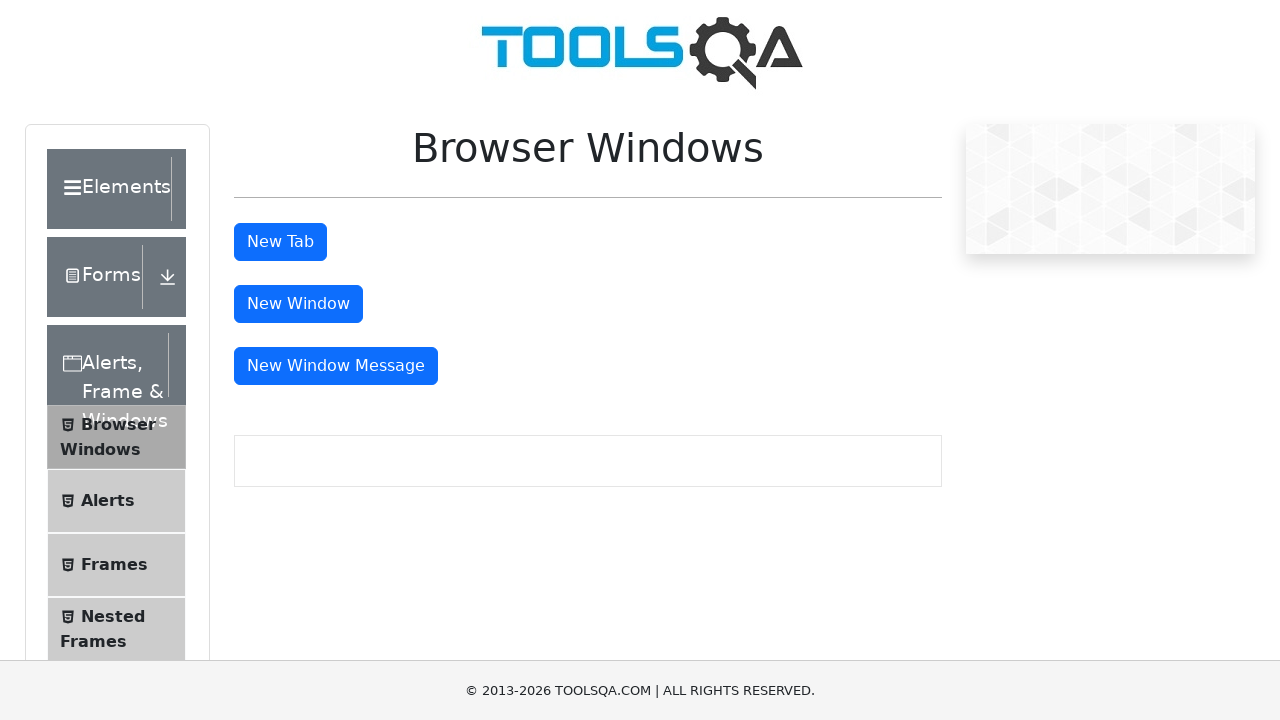

Stored initial URL from browser-windows page
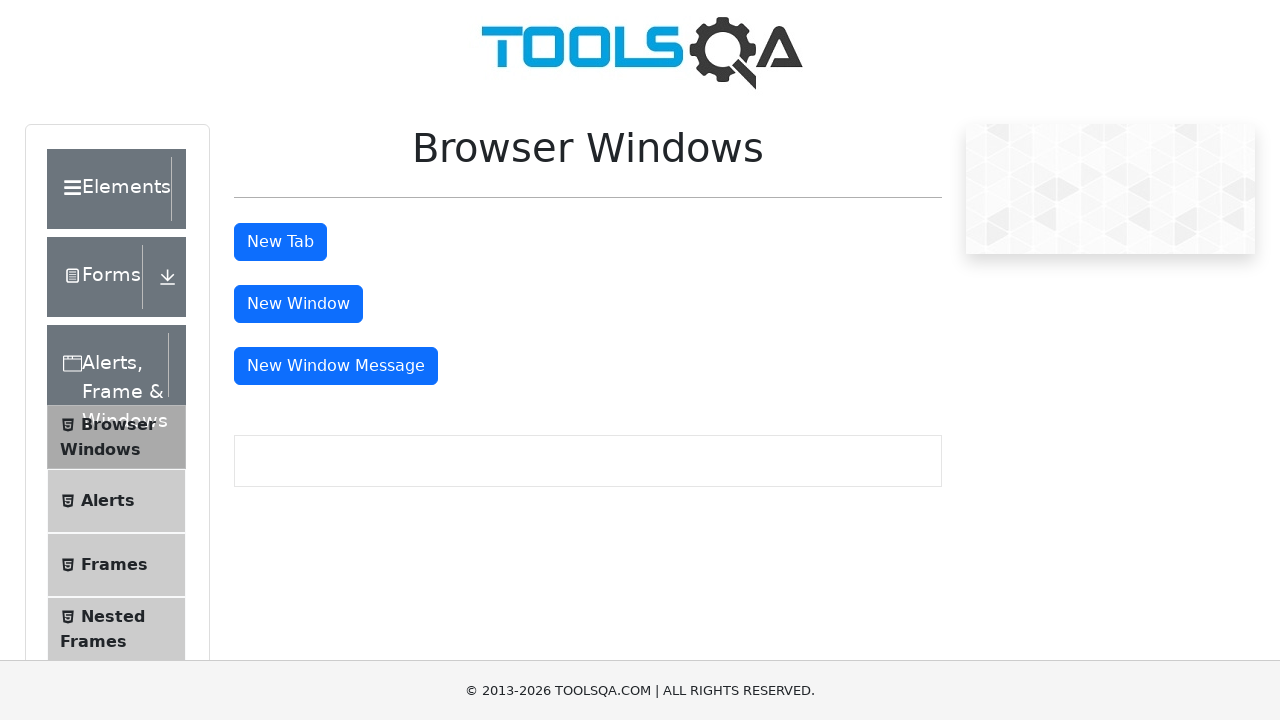

Confirmed WebDriver is chromium
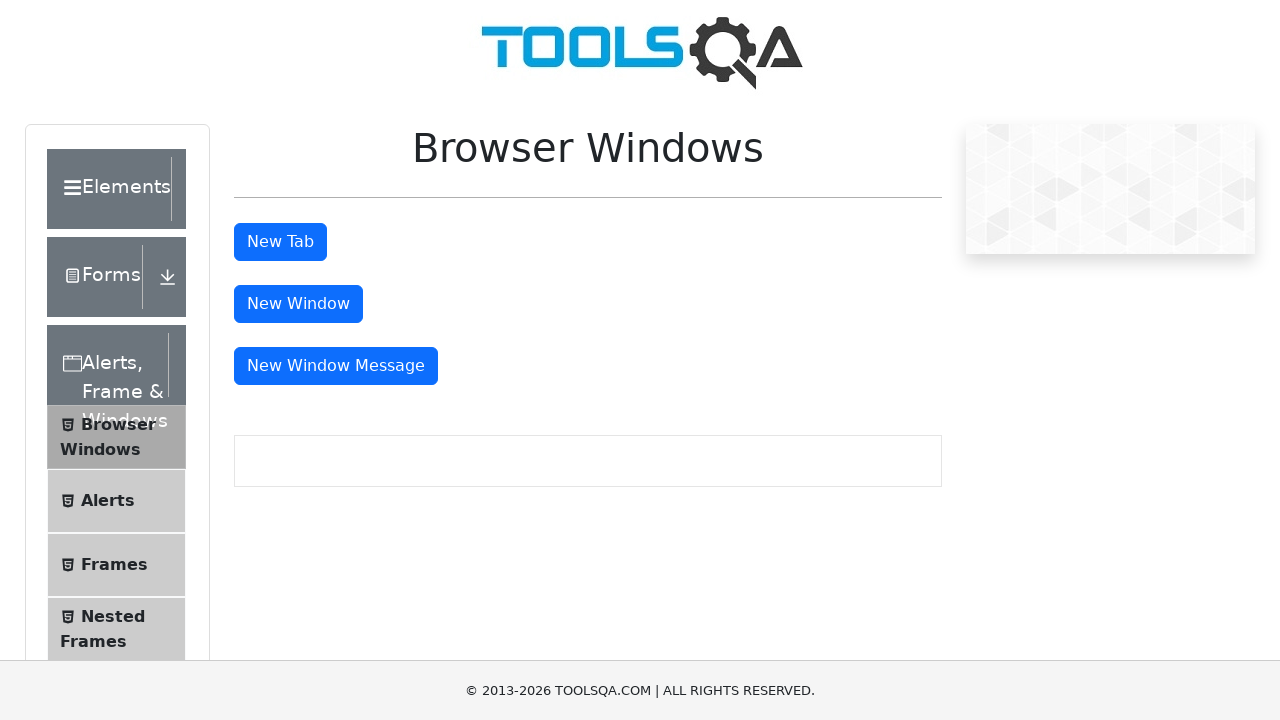

Navigated to automation practice form page
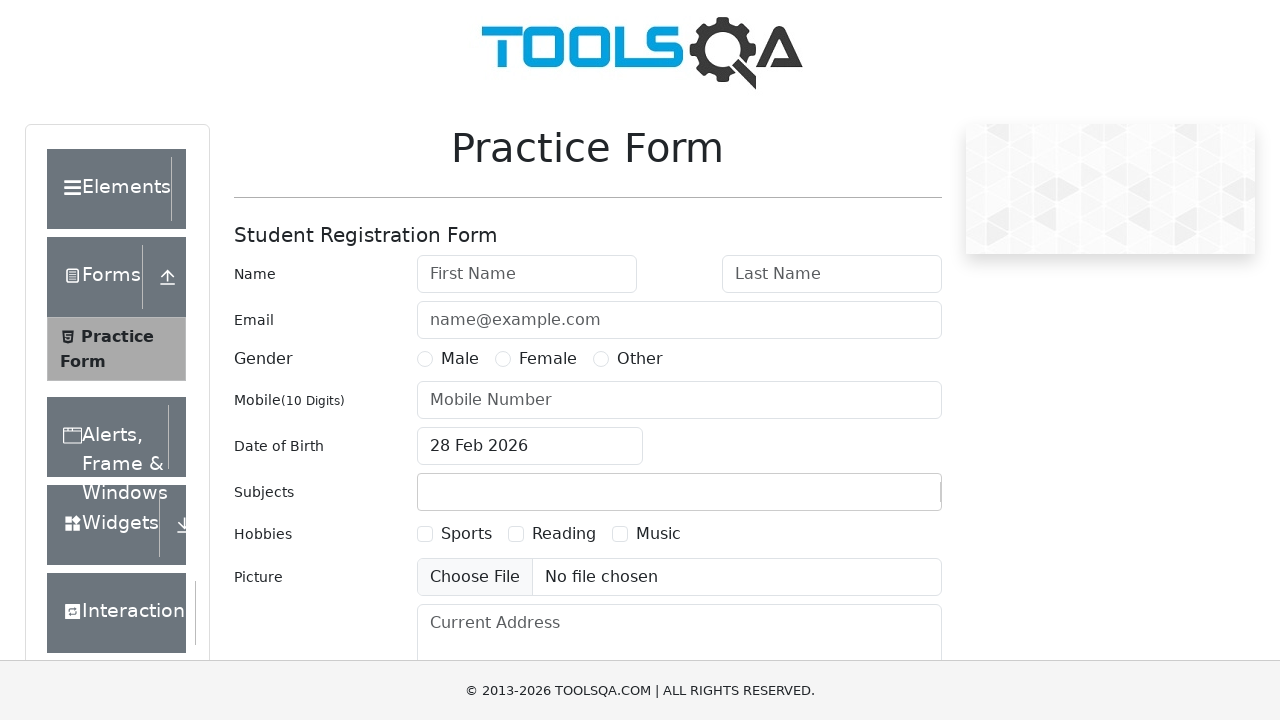

Printed temporary host URL
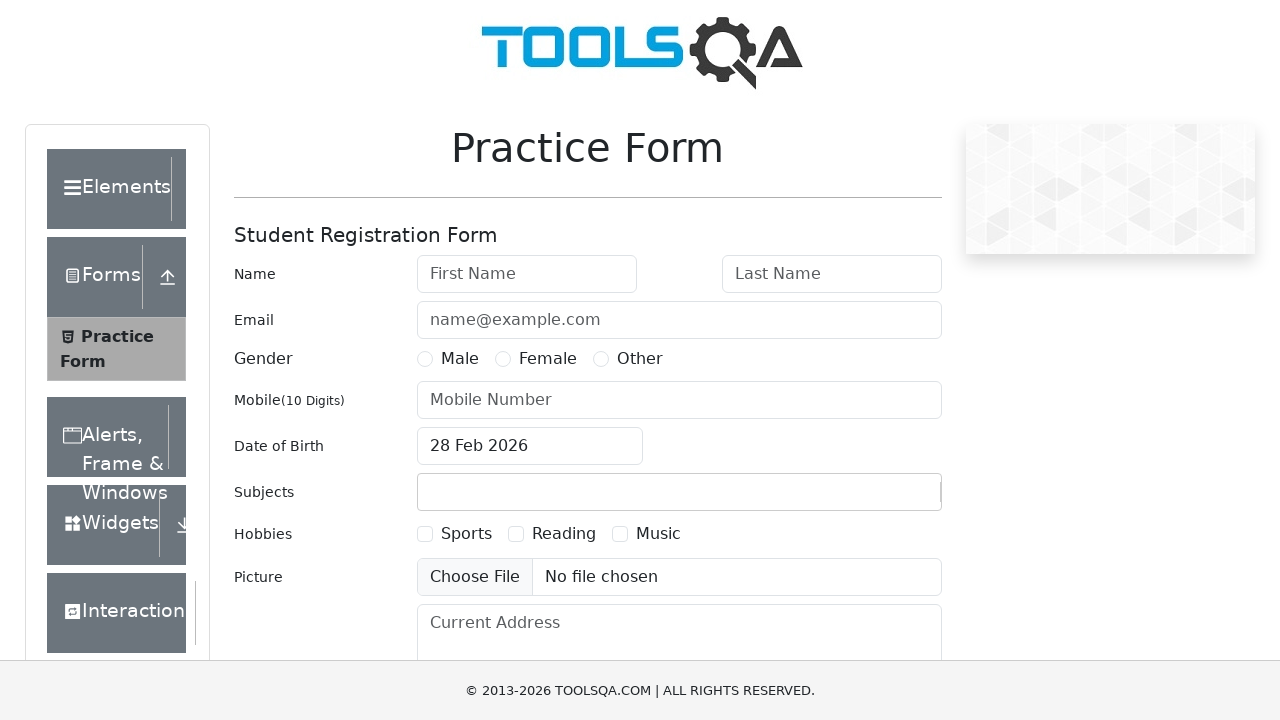

Navigated back to original browser-windows page
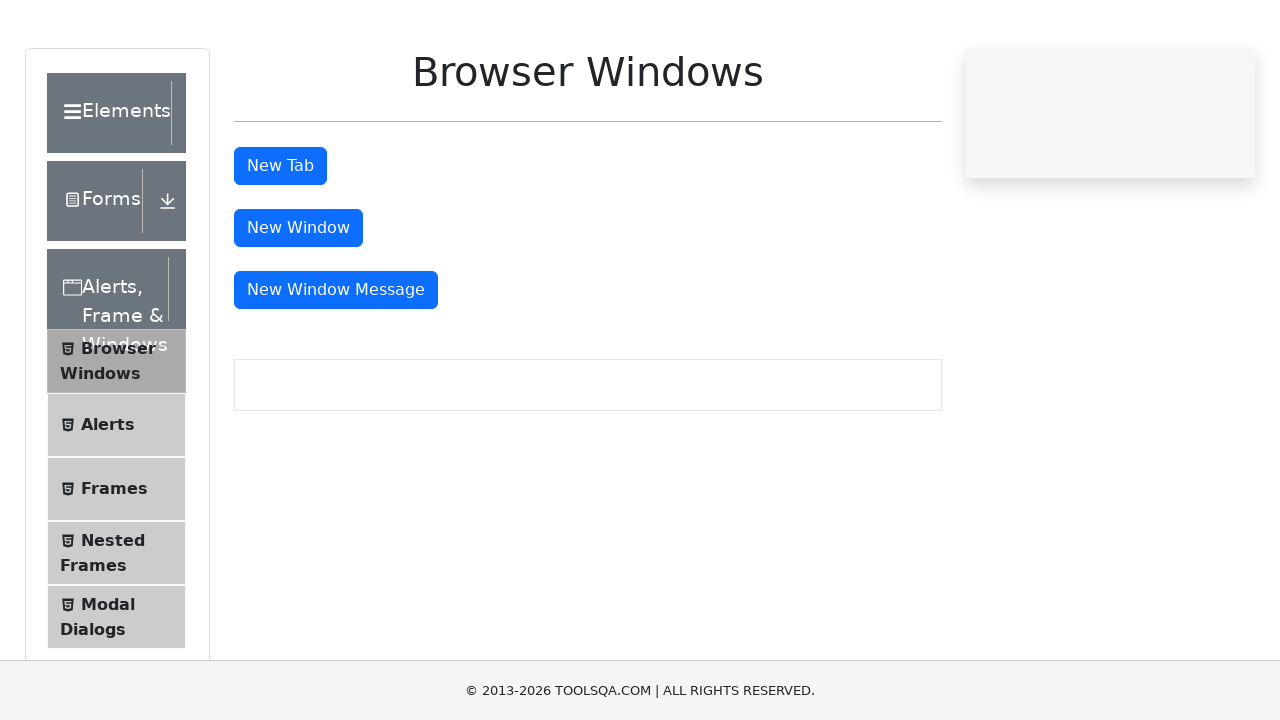

Waited for page to fully load after back navigation
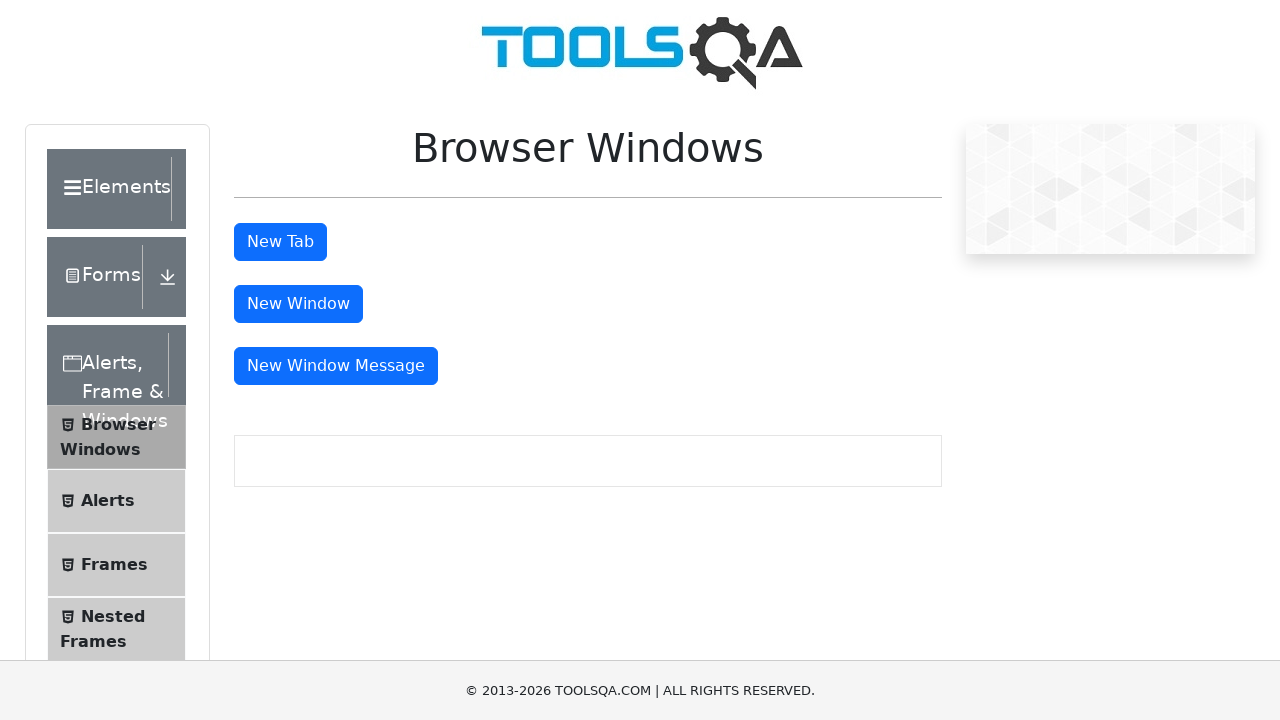

Printed current URL after back navigation
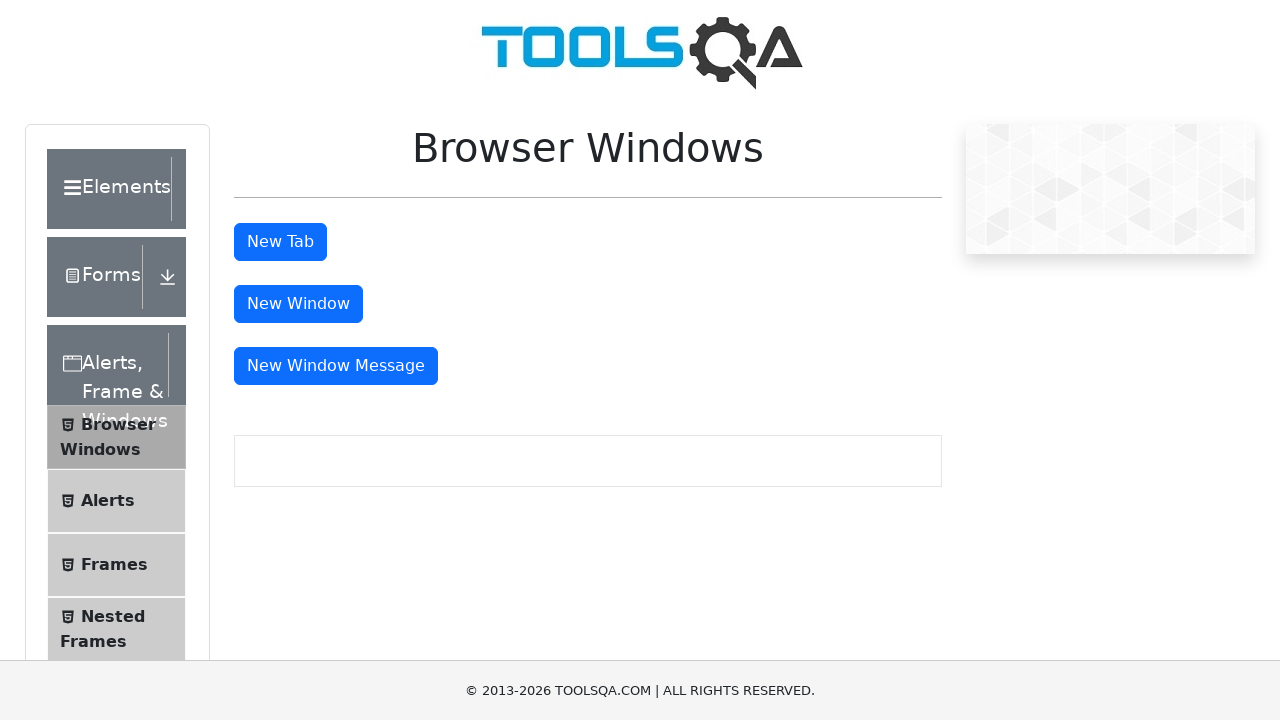

Navigated forward to automation practice form page
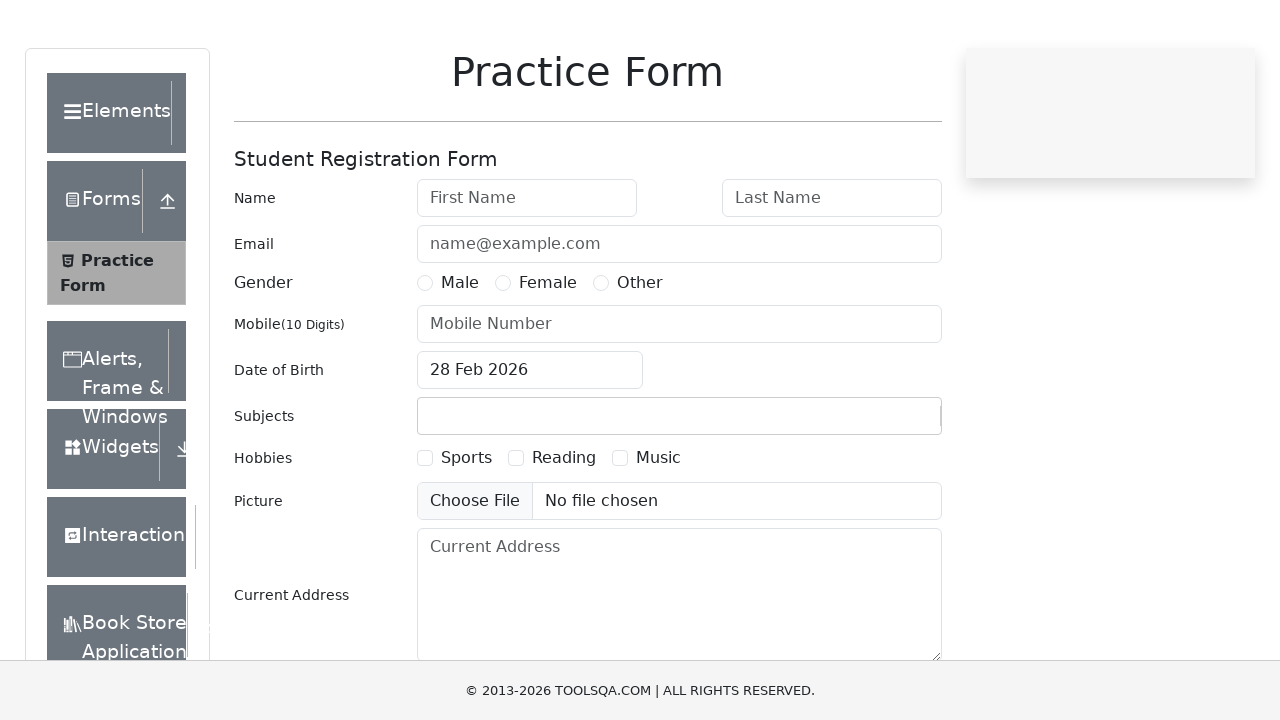

Waited for page to fully load after forward navigation
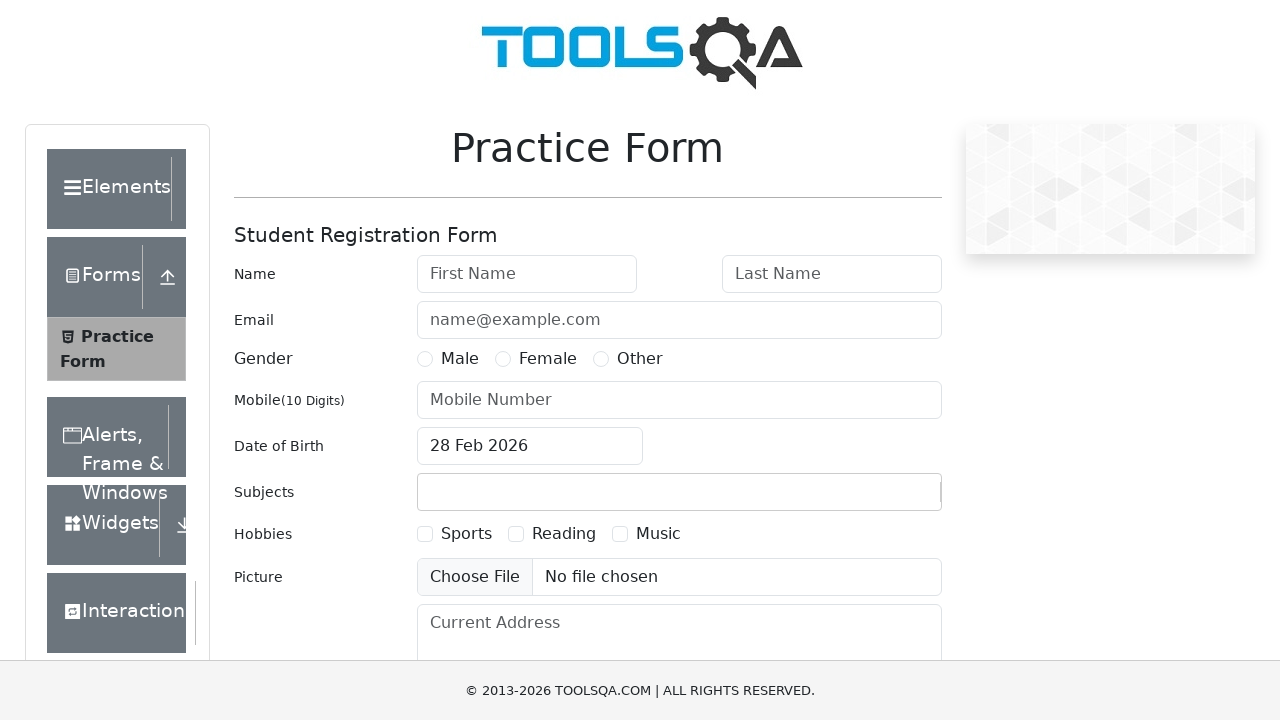

Printed current URL after forward navigation
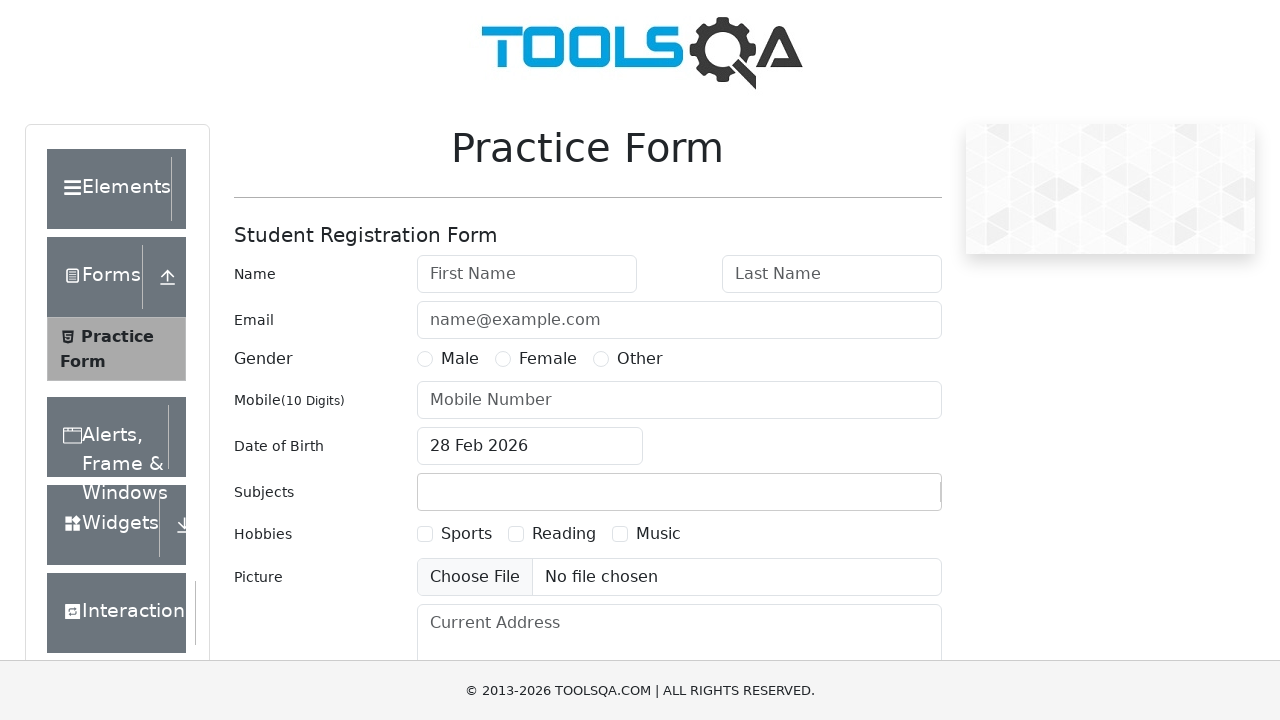

Navigated back to original browser-windows page
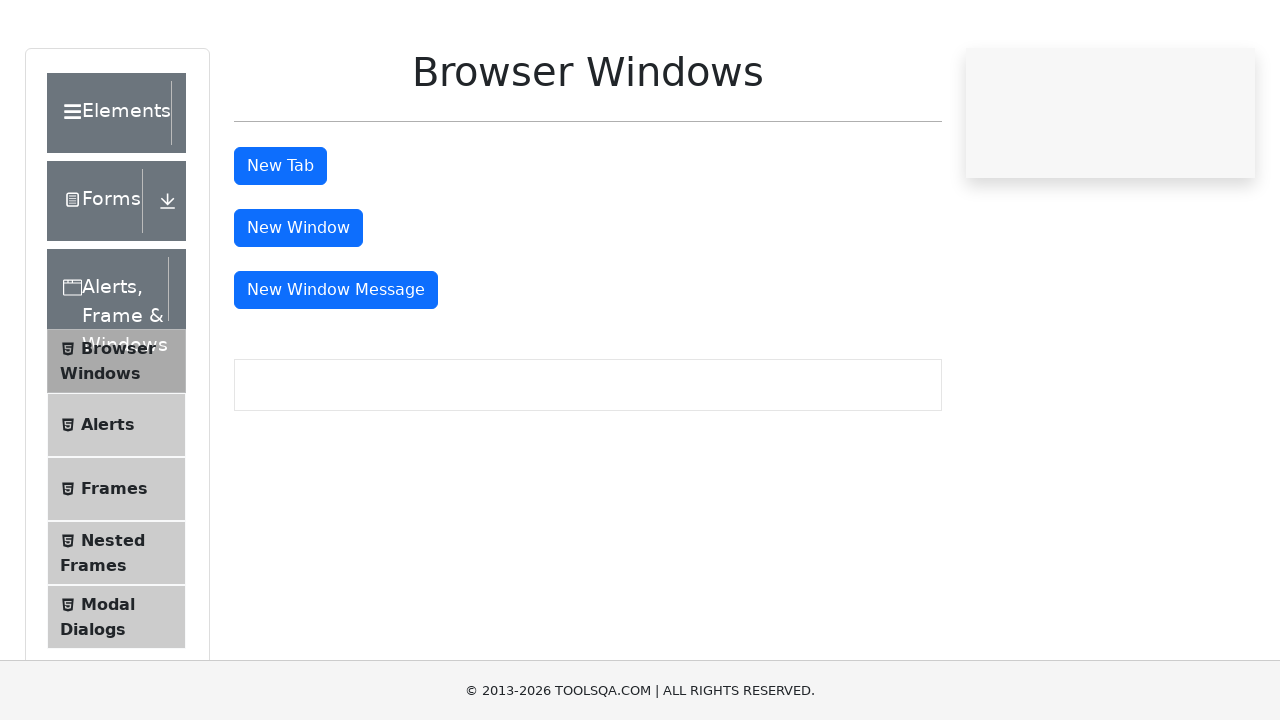

Waited for page to fully load after back navigation
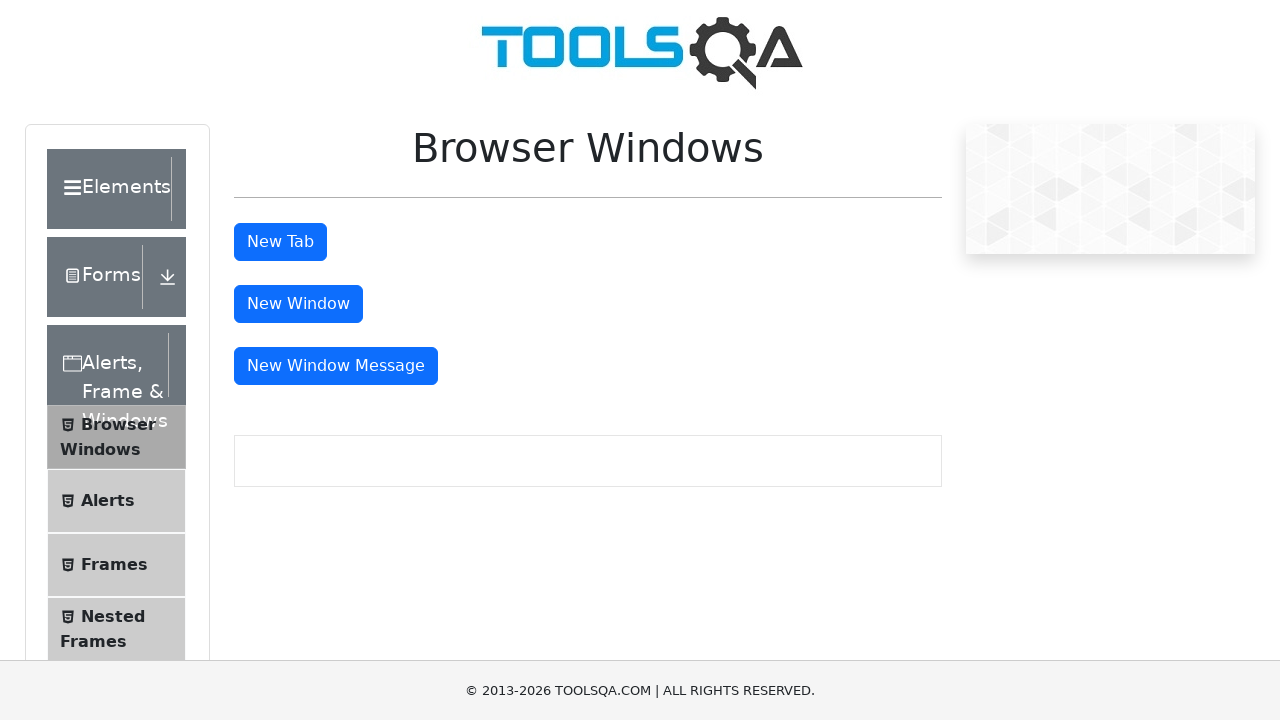

Refreshed the current page
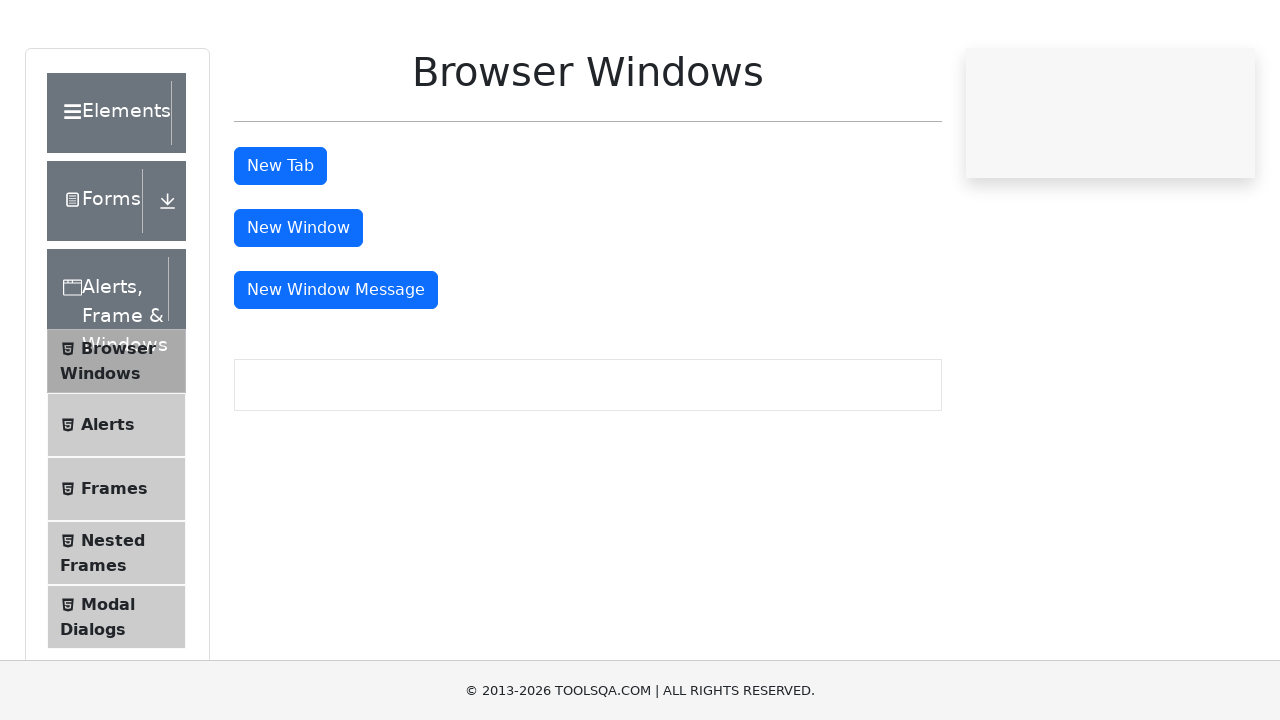

Waited for page to fully load after refresh
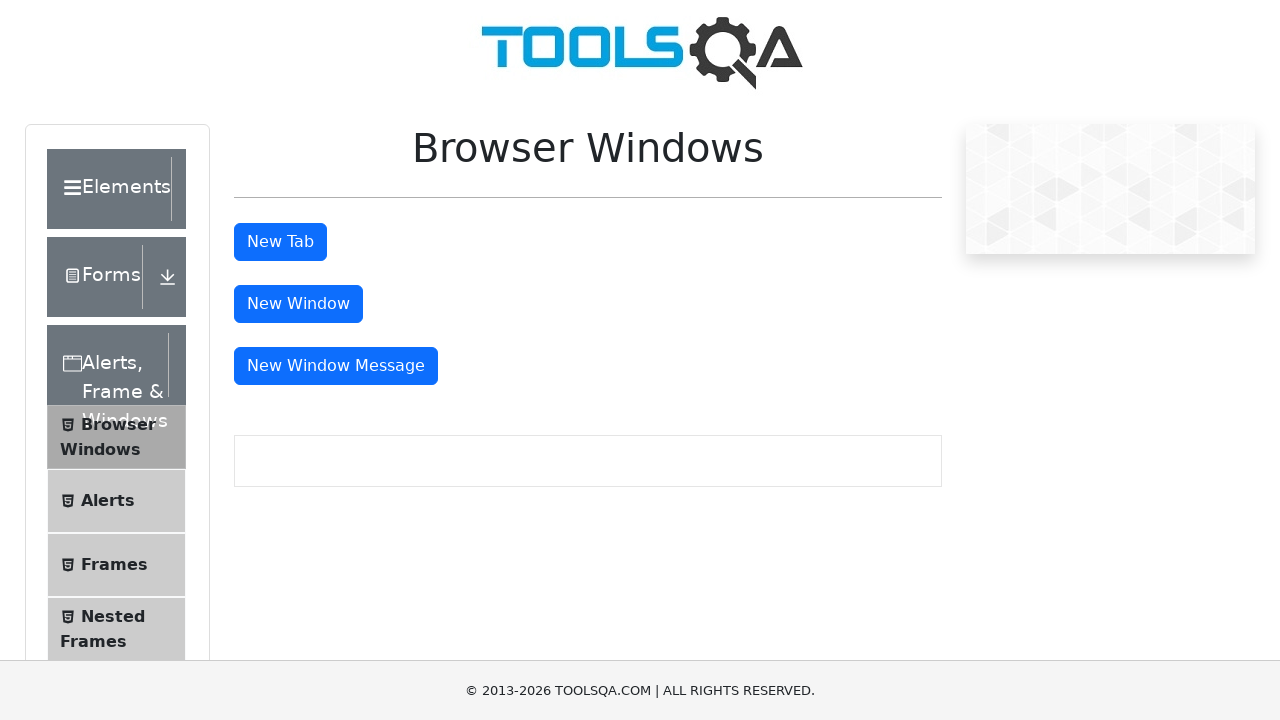

Printed current URL after refresh
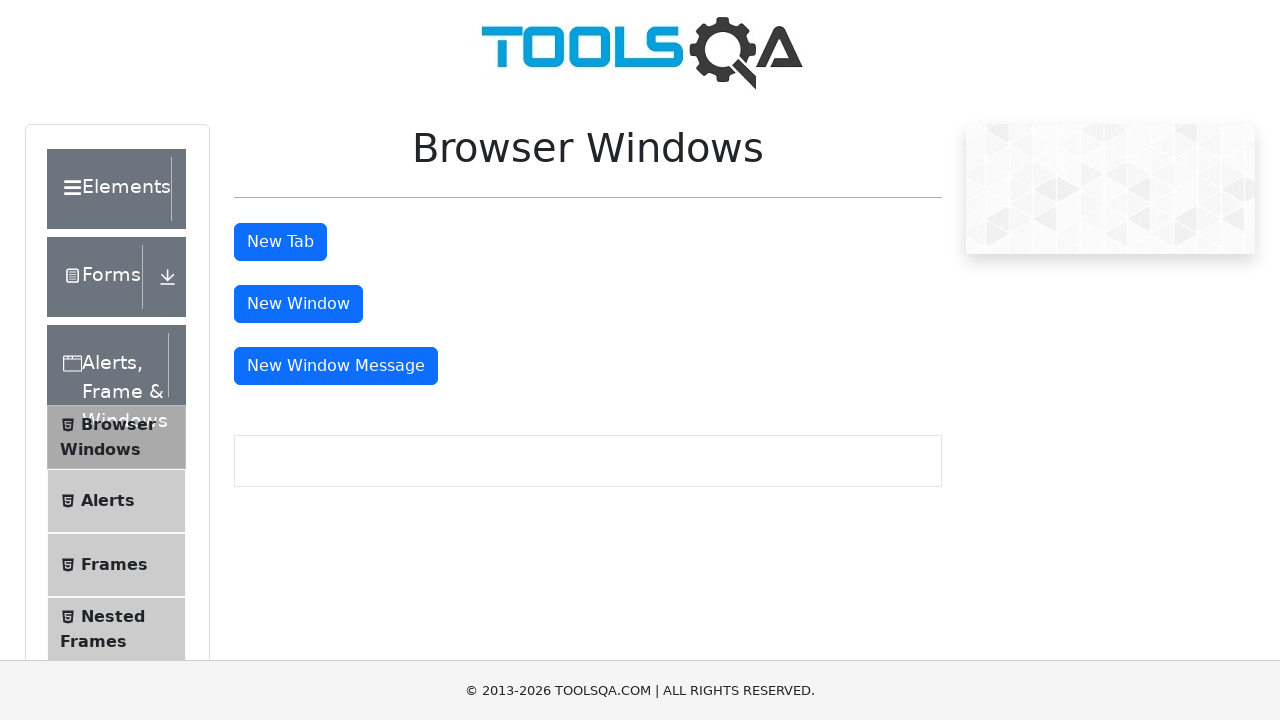

Retrieved current URL
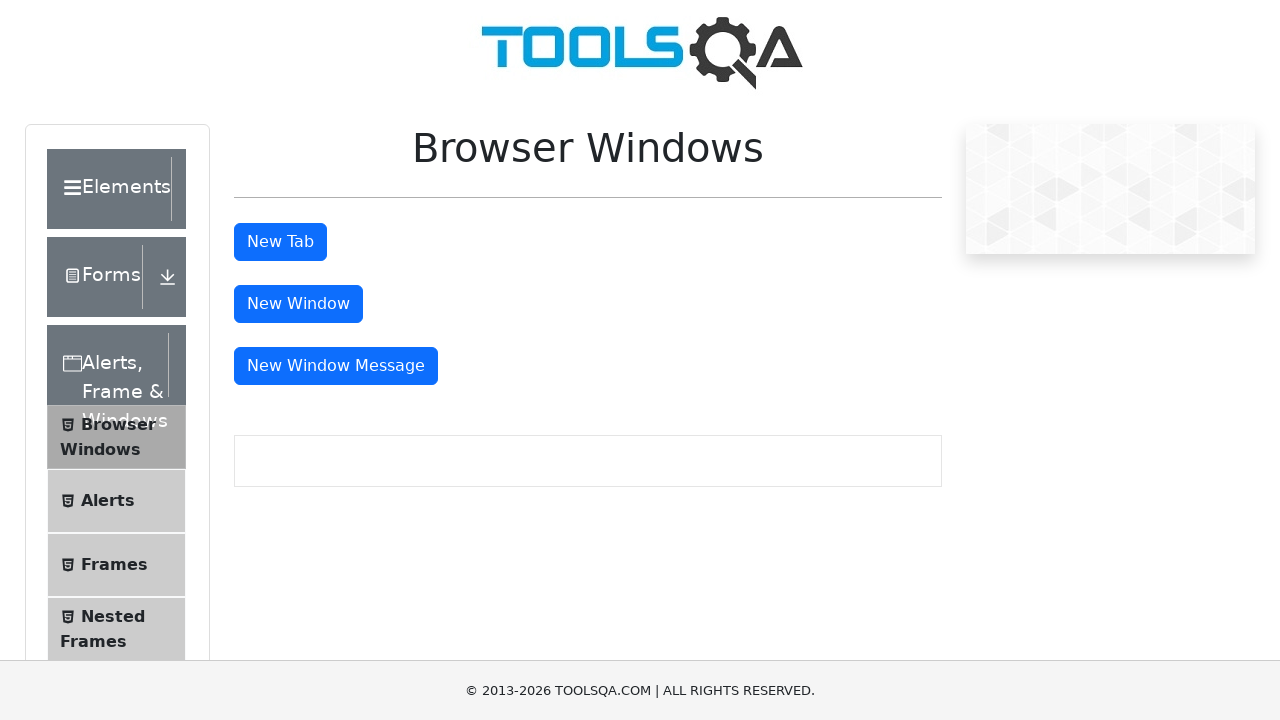

Page title is: demosite
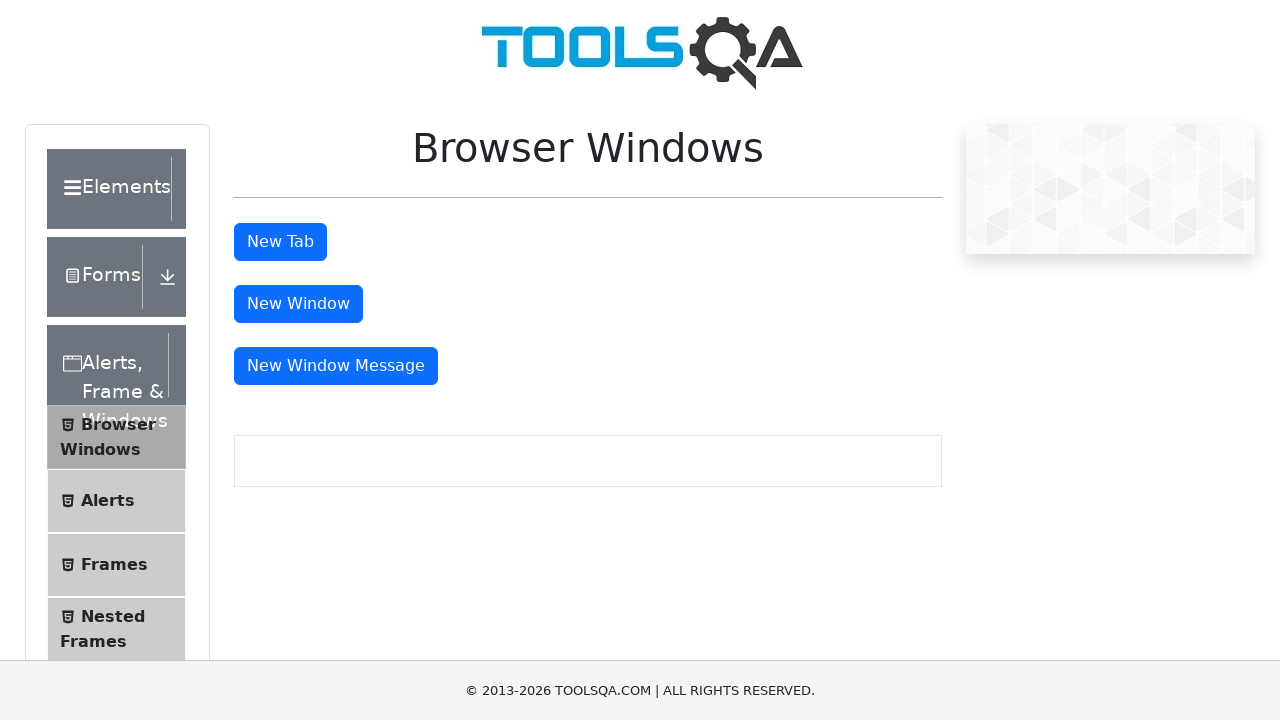

Final URL verified: https://demoqa.com/browser-windows
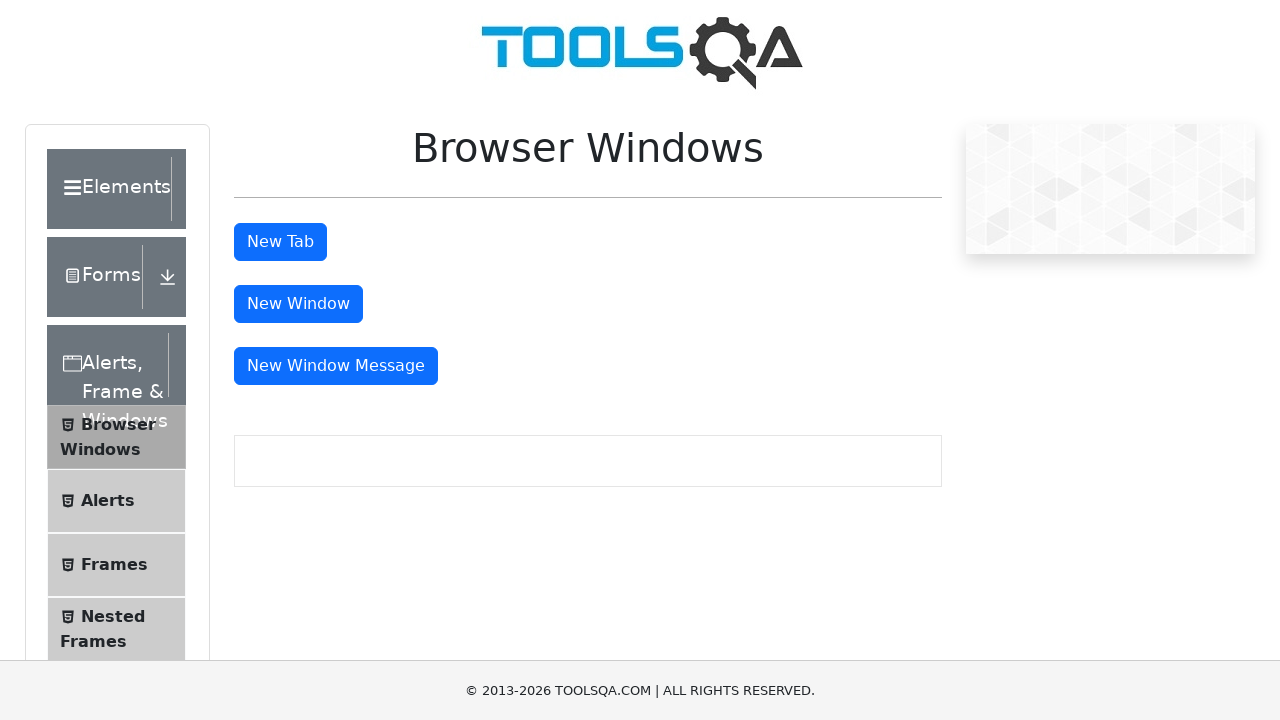

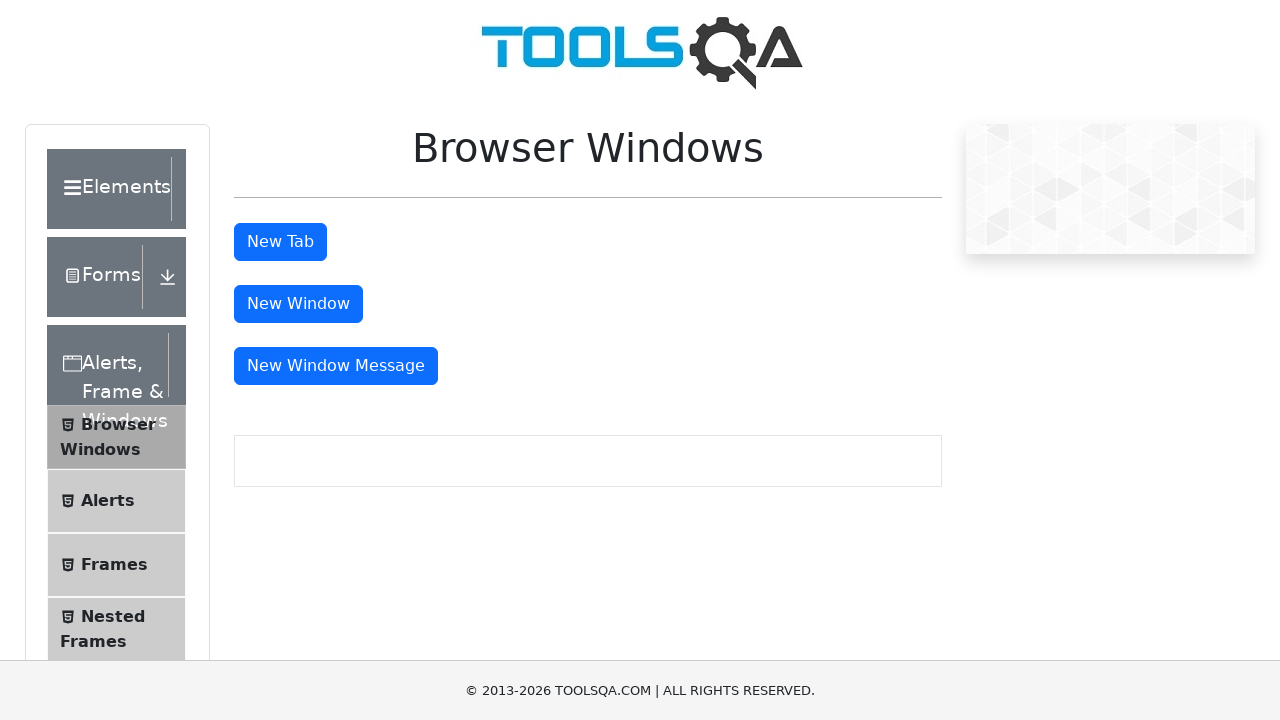